Tests the Russian tax registry (EGRUL) search functionality by entering an INN (tax identification number) into the search form, submitting it, and waiting for search results to appear.

Starting URL: https://egrul.nalog.ru/index.html

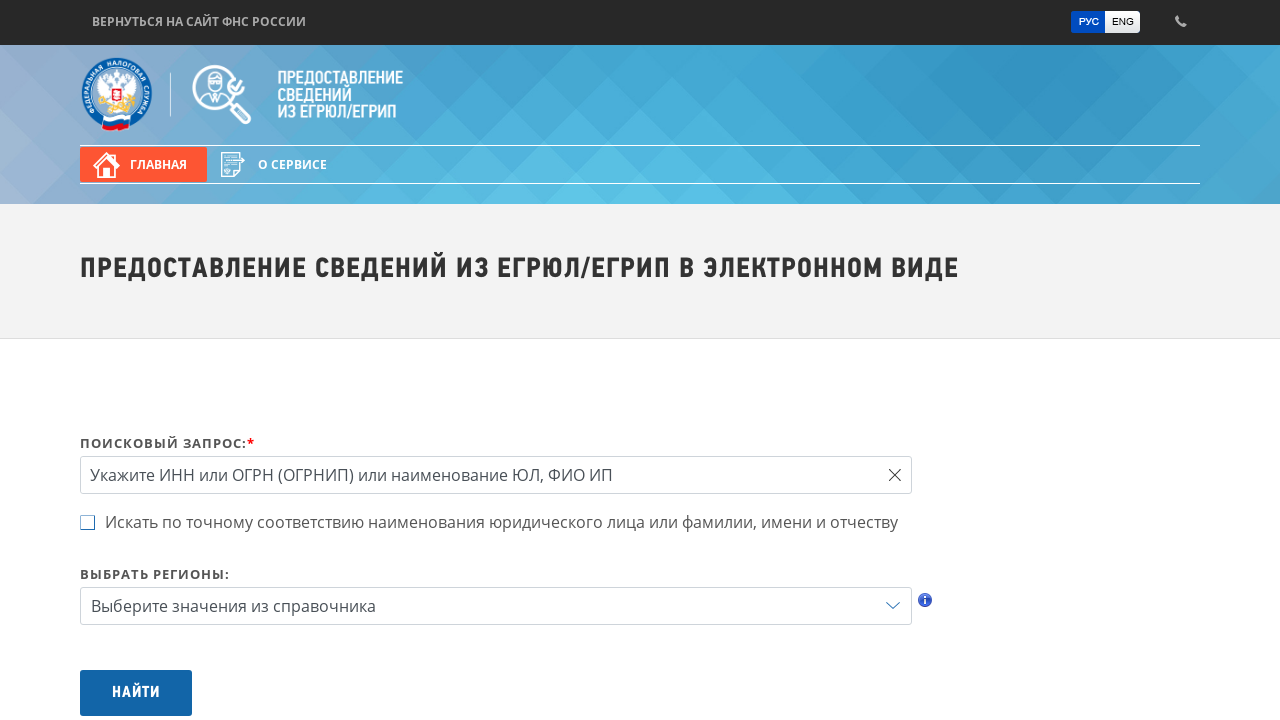

Filled INN search field with '7707083893' on #query
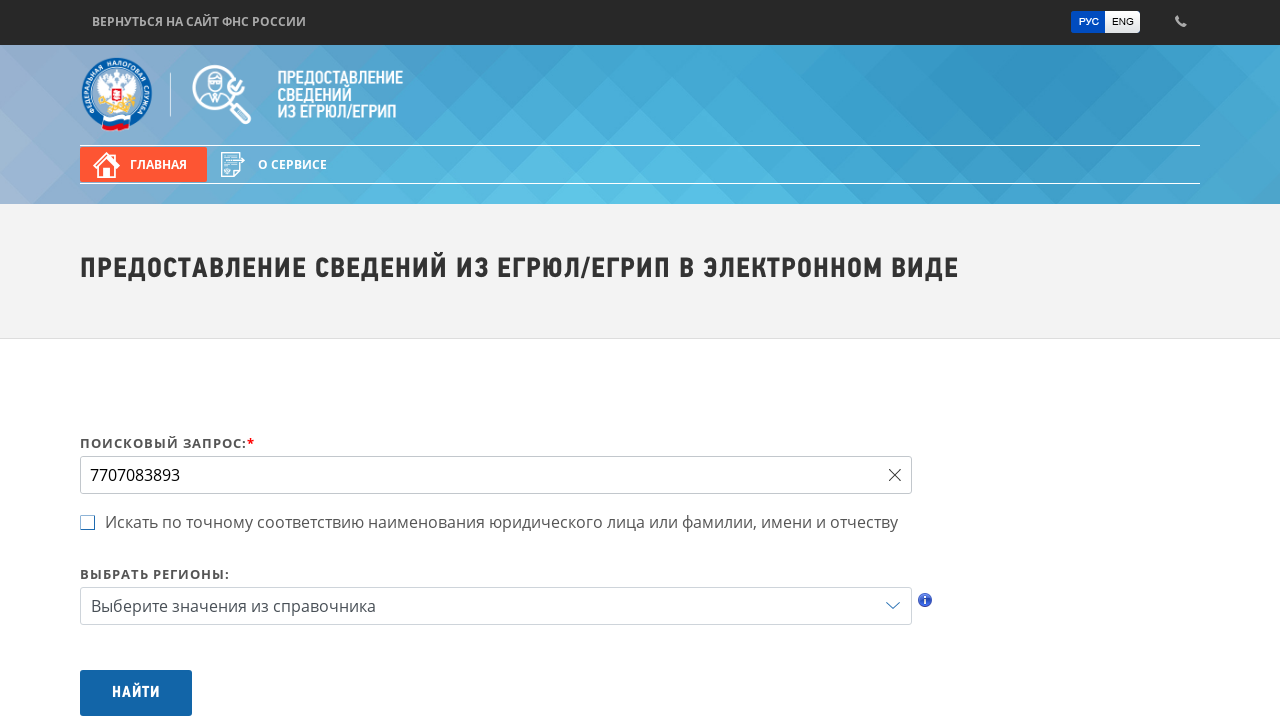

Clicked search button to submit INN search at (136, 693) on #btnSearch
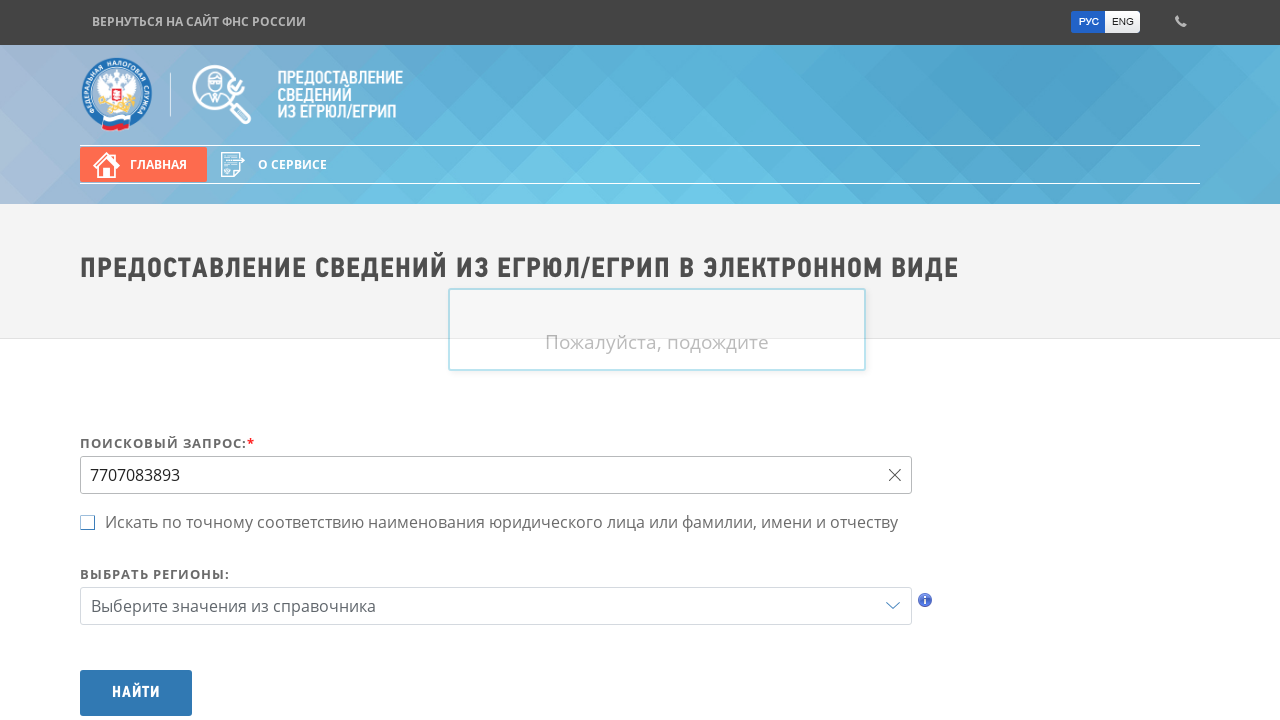

Search results appeared in EGRUL registry
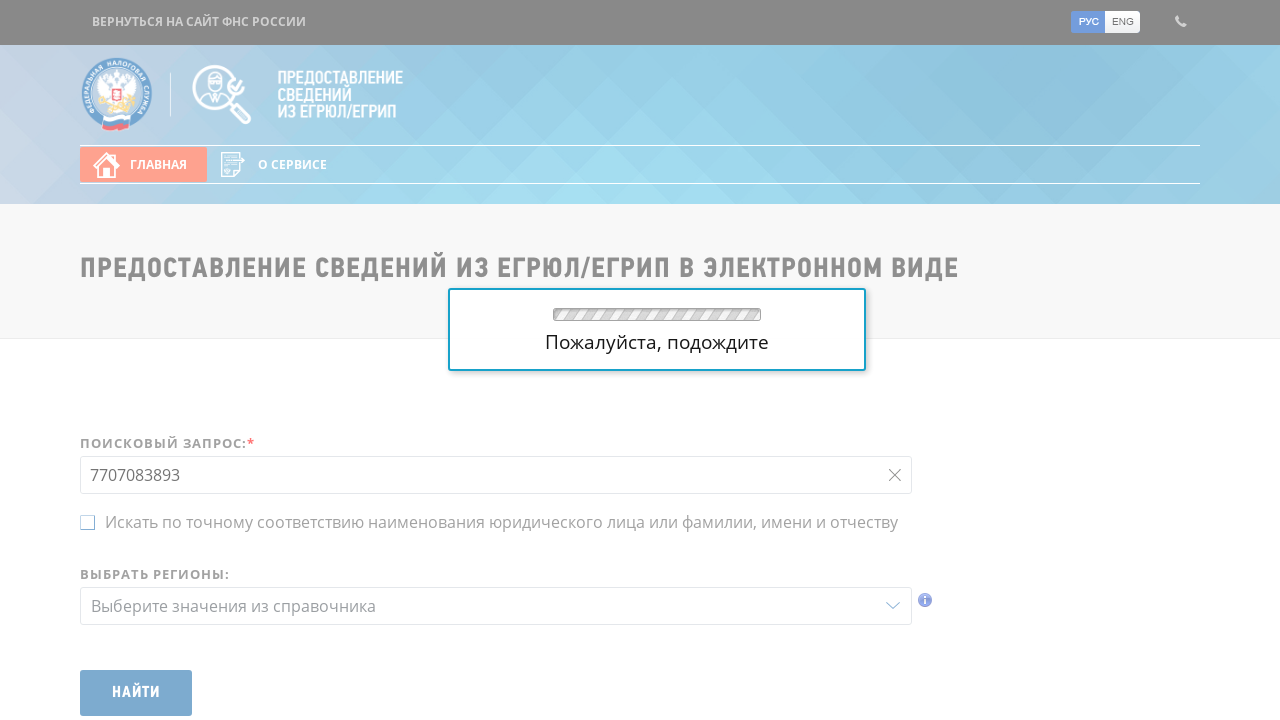

Clicked on search result excerpt at (396, 361) on .op-excerpt
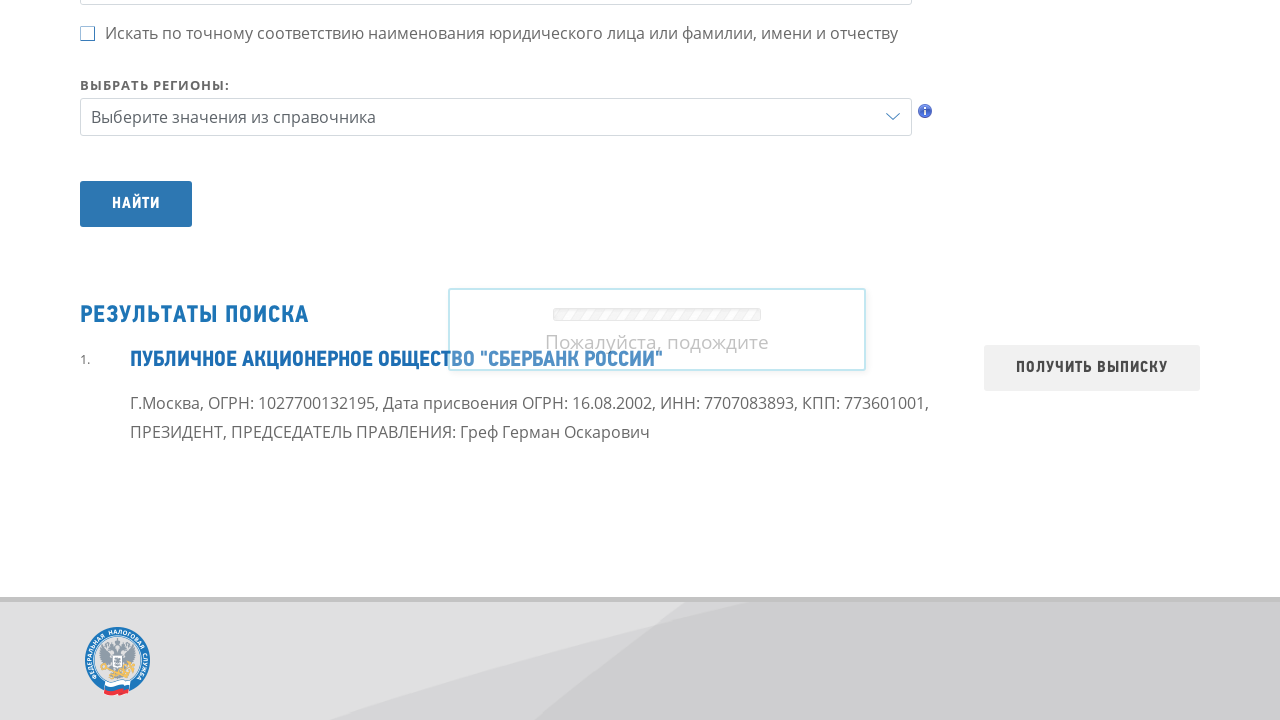

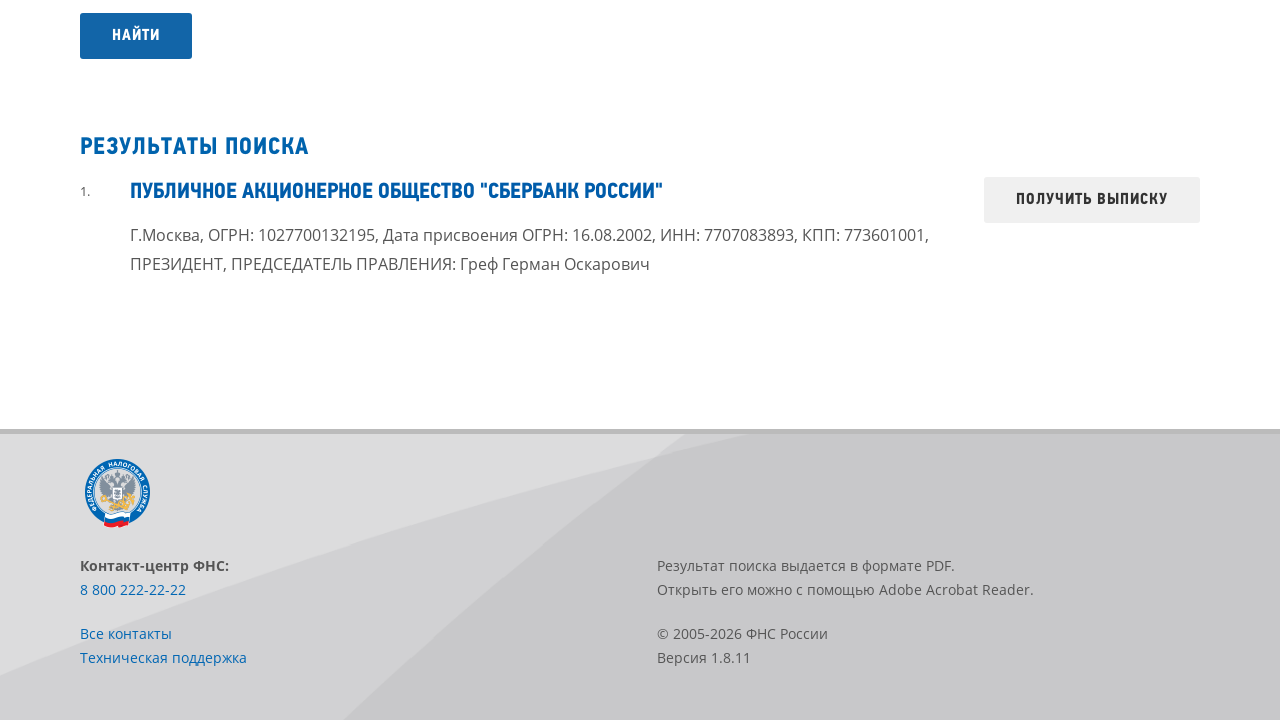